Tests that refreshing the page loads new content by comparing text before and after reload

Starting URL: https://the-internet.herokuapp.com/dynamic_content

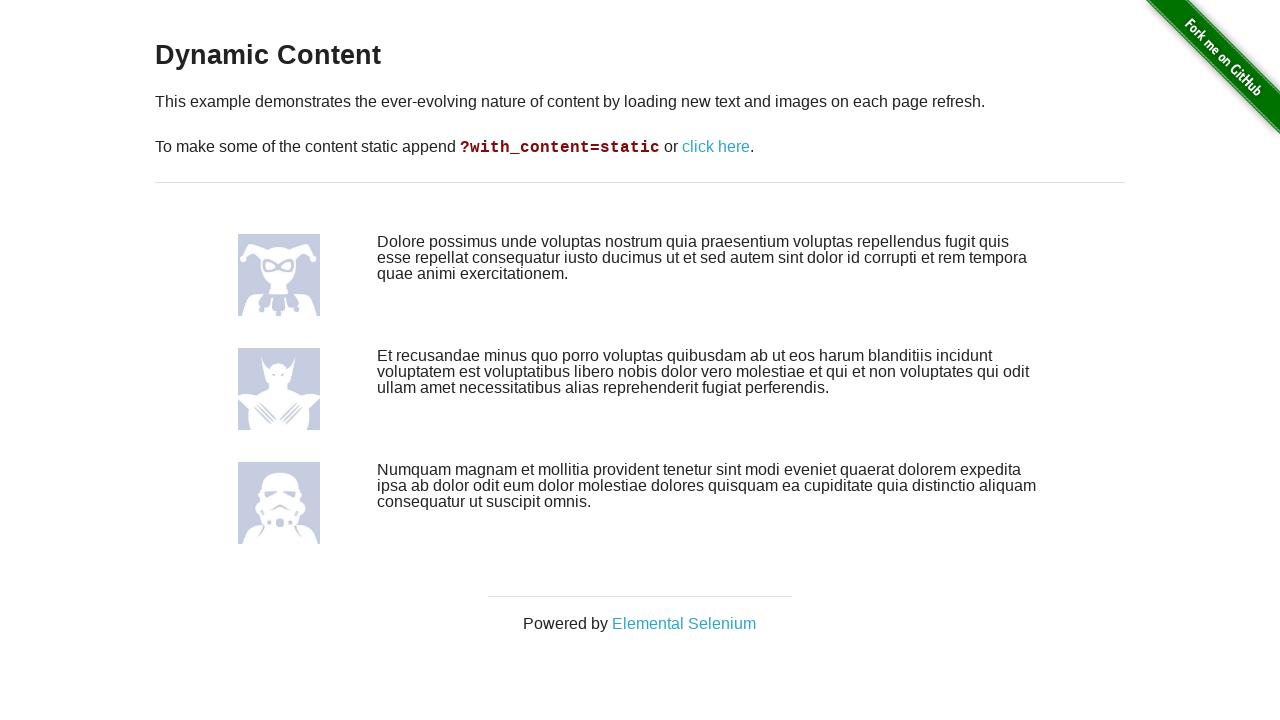

Retrieved initial text content from first row
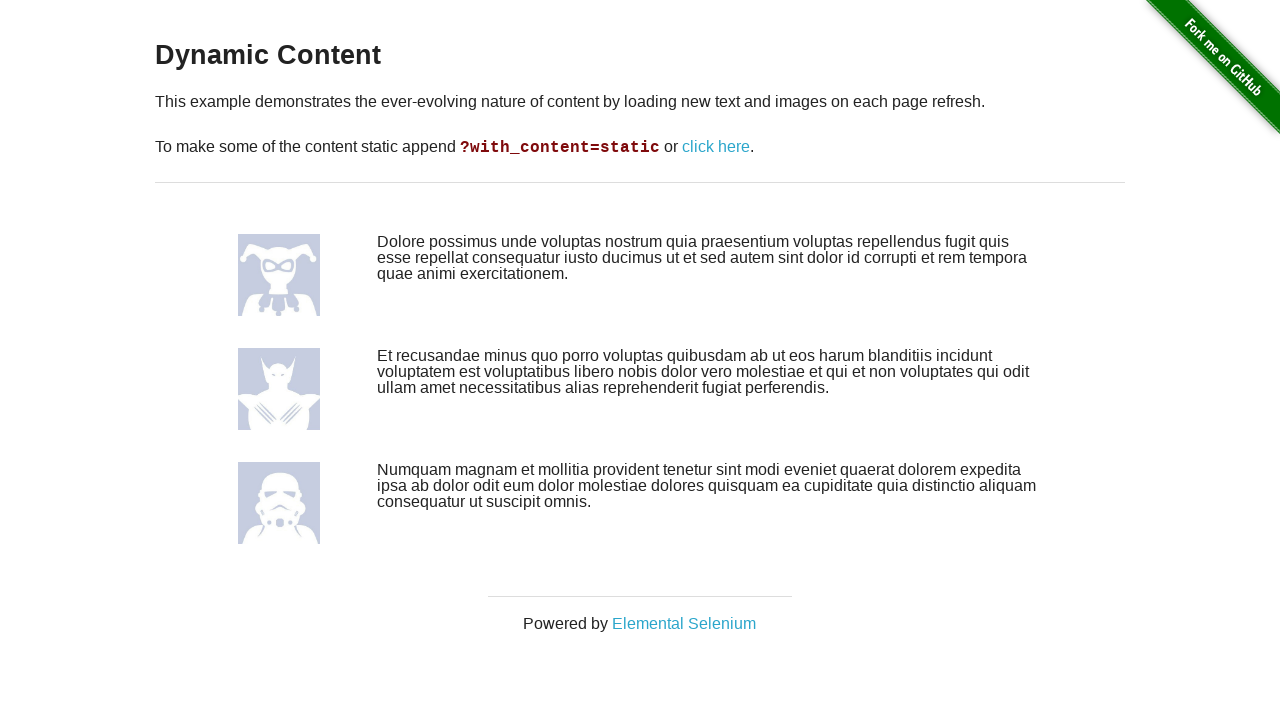

Reloaded the page to load new content
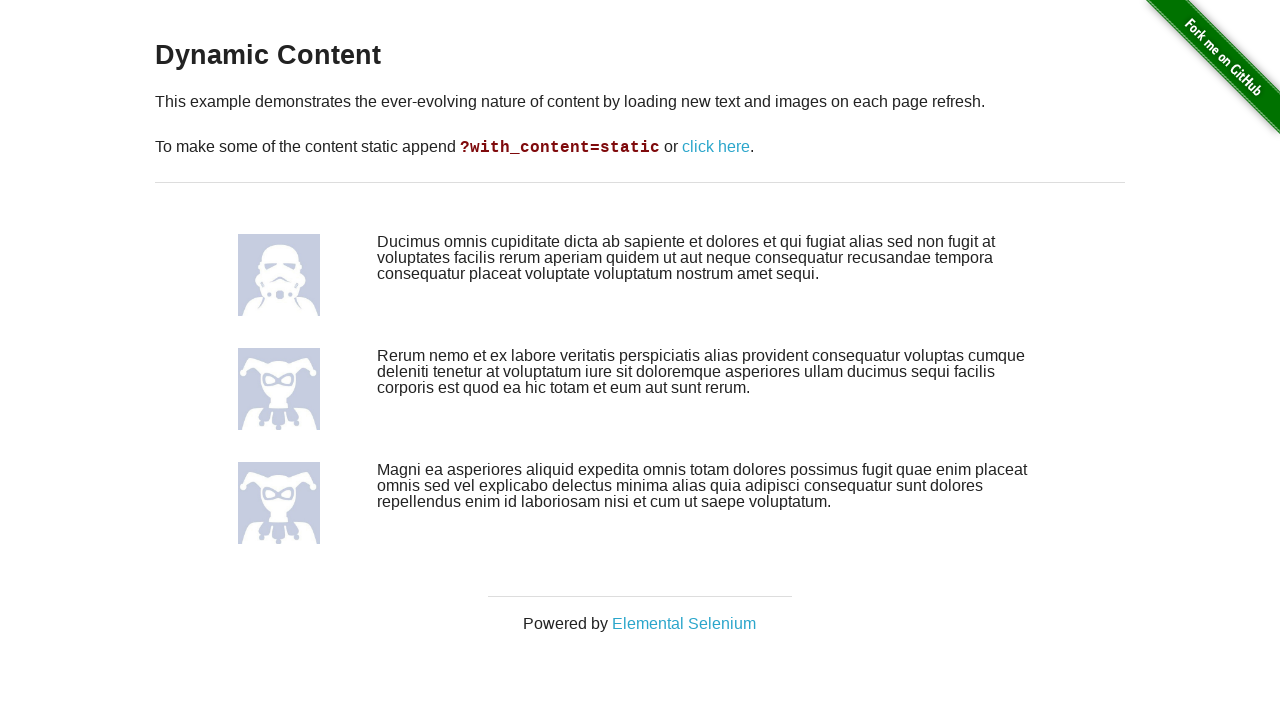

Retrieved text content from first row after page reload
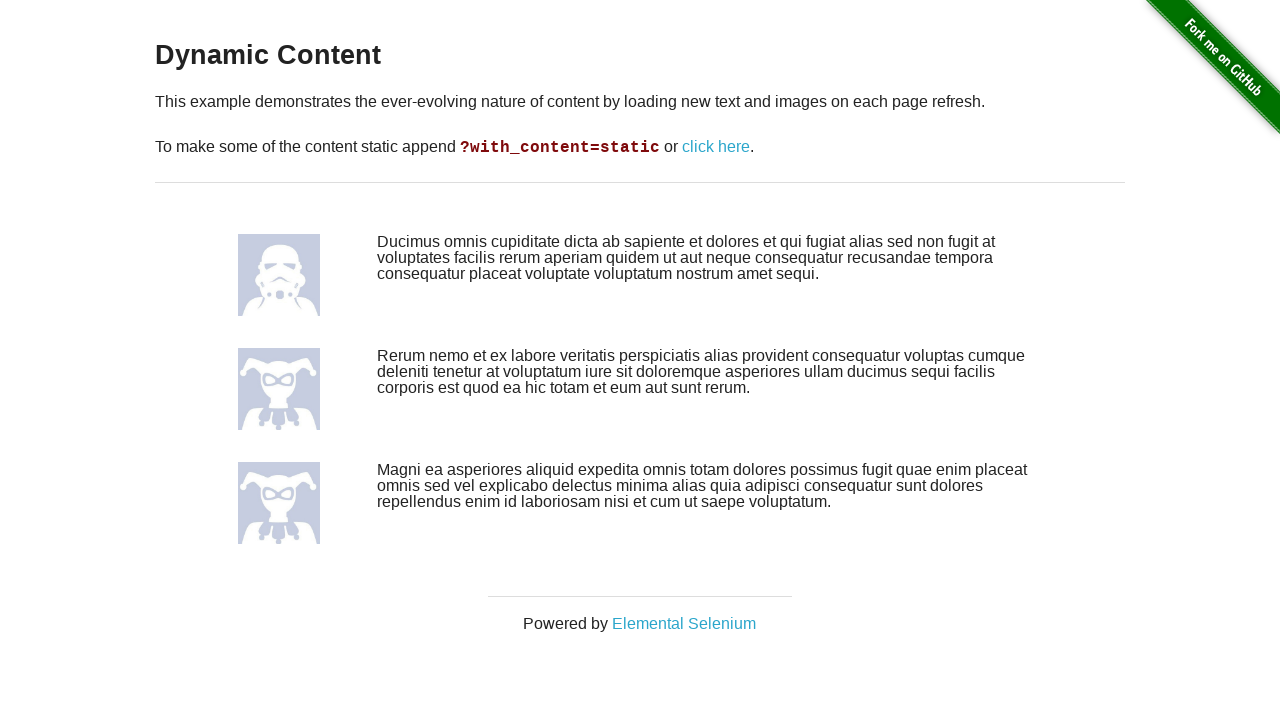

Verified that content exists after refresh
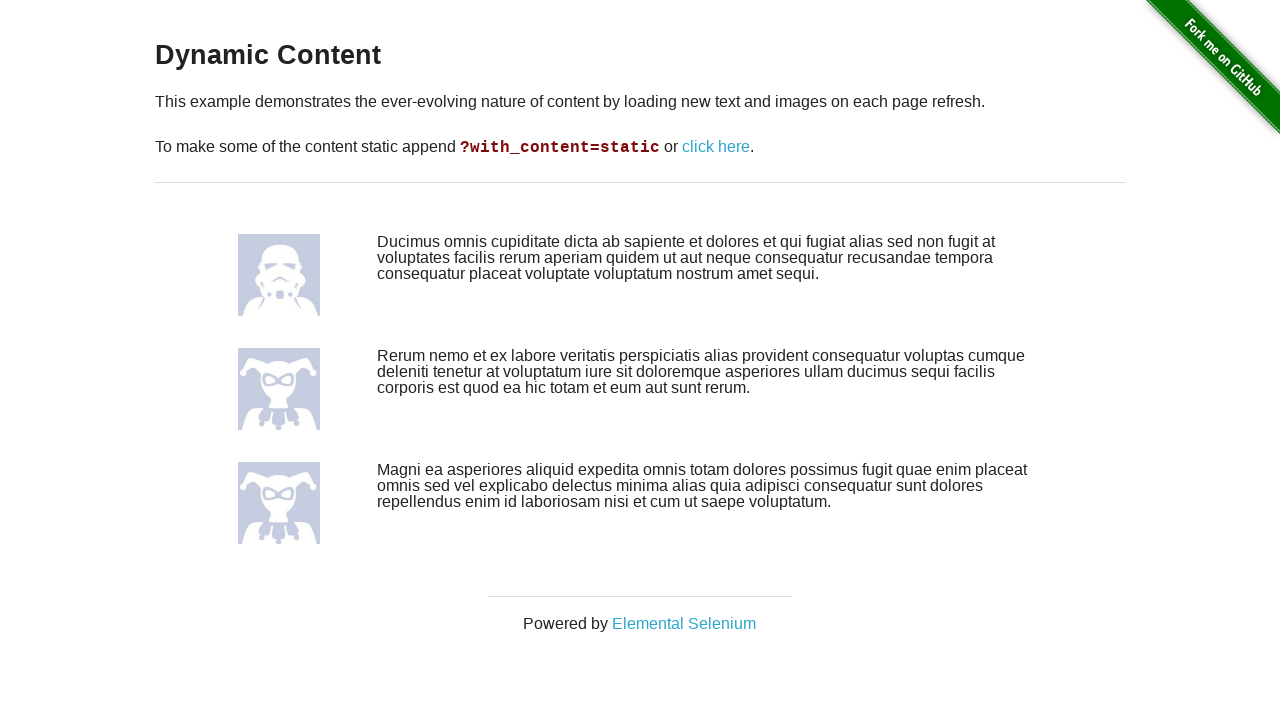

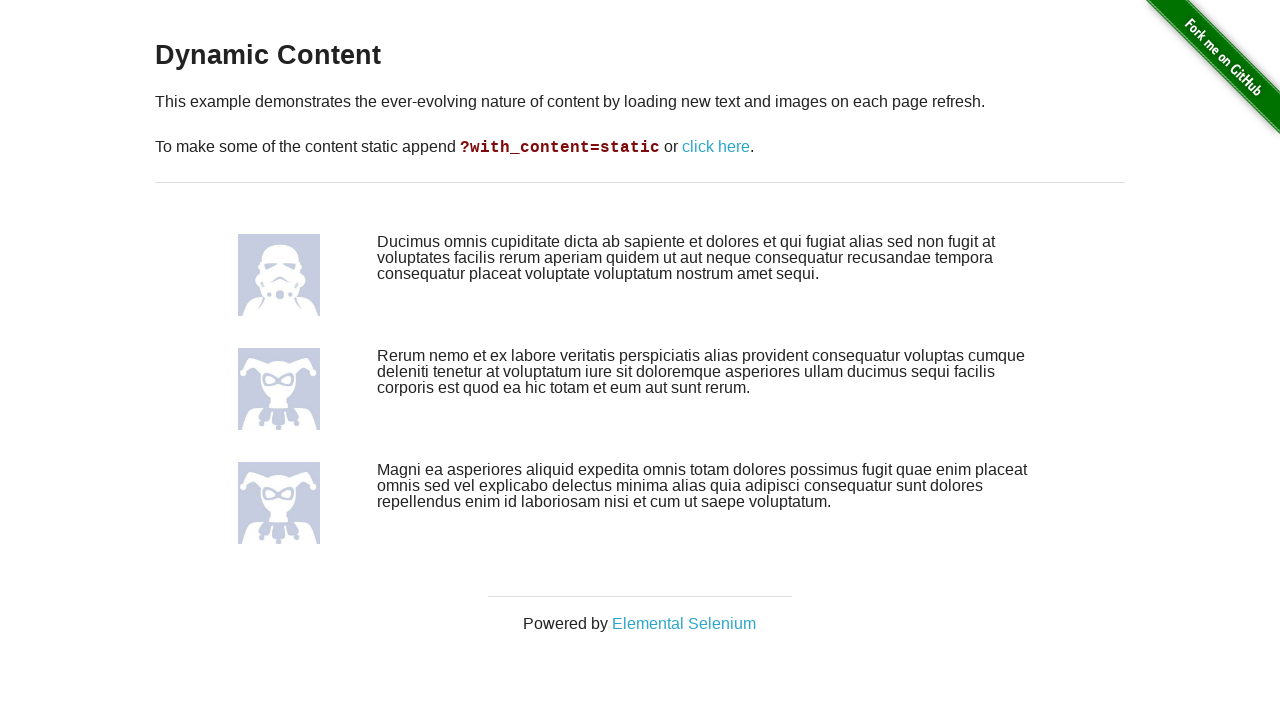